Tests various web elements on a practice page including form inputs, dropdowns, checkboxes, radio buttons, and alert handling

Starting URL: https://testeroprogramowania.github.io/selenium/basics.html

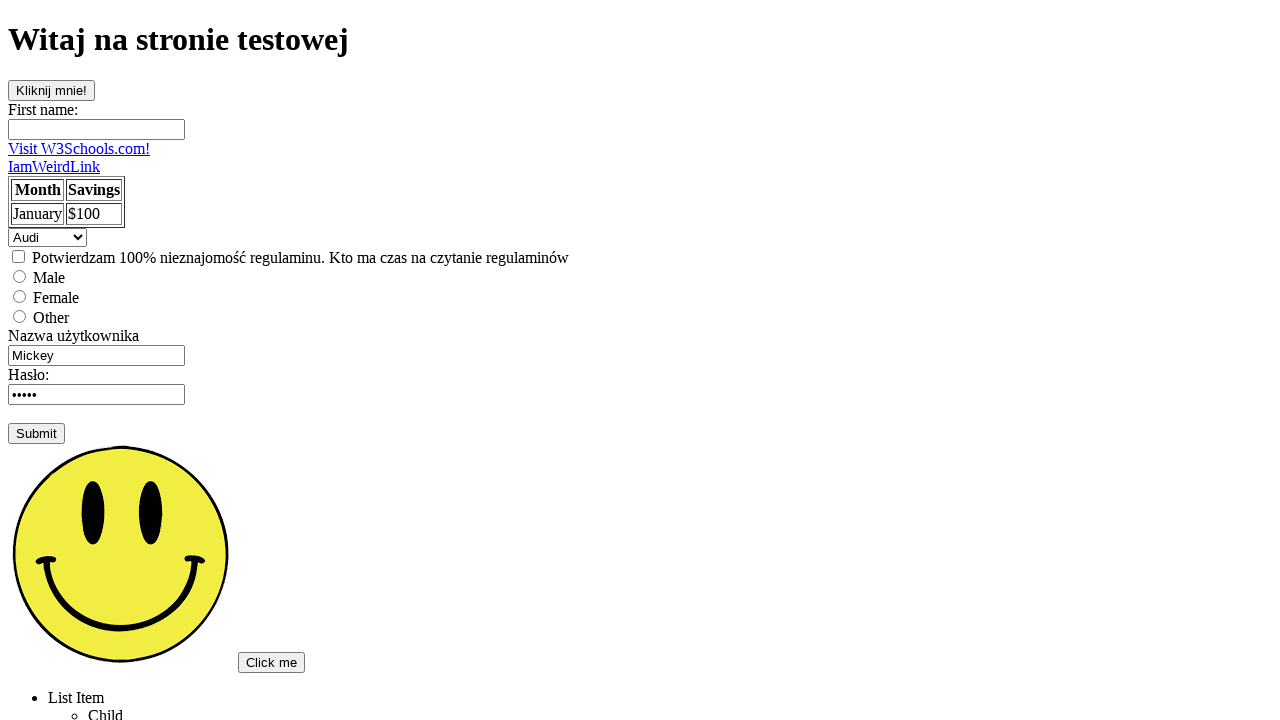

Filled first name field with 'Marcin' on #fname
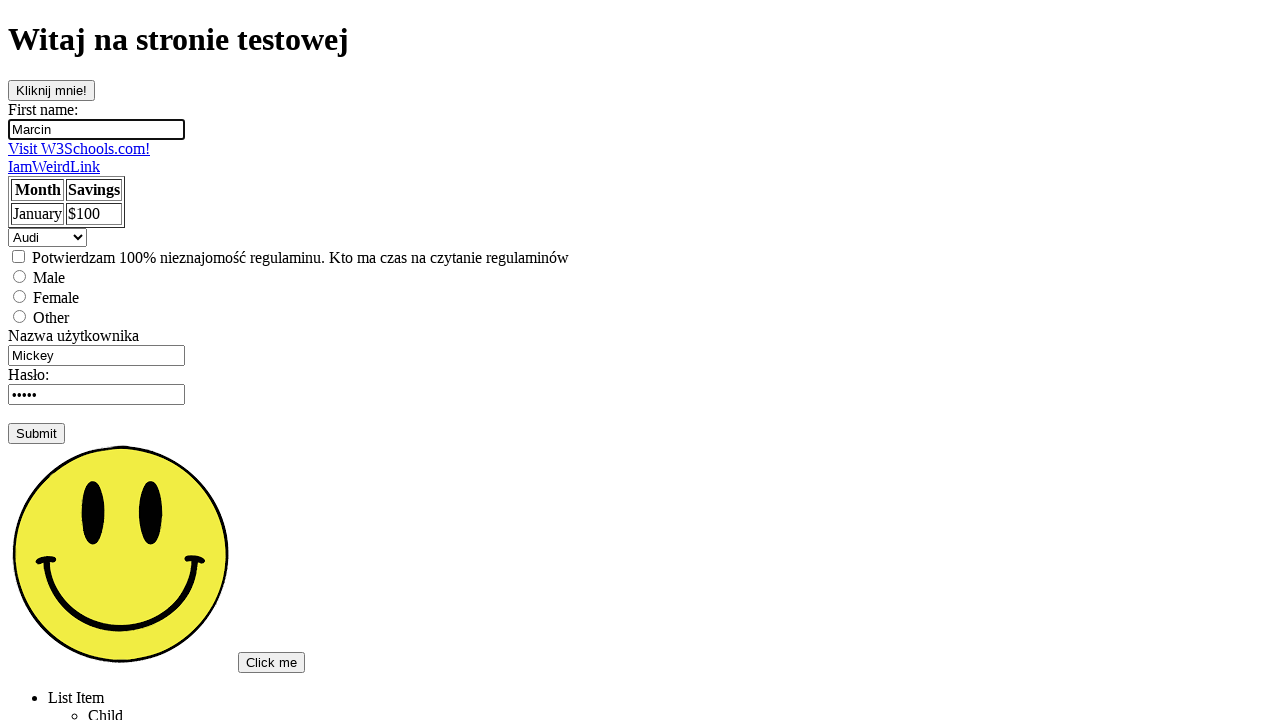

Selected 'Mercedes' from dropdown on select
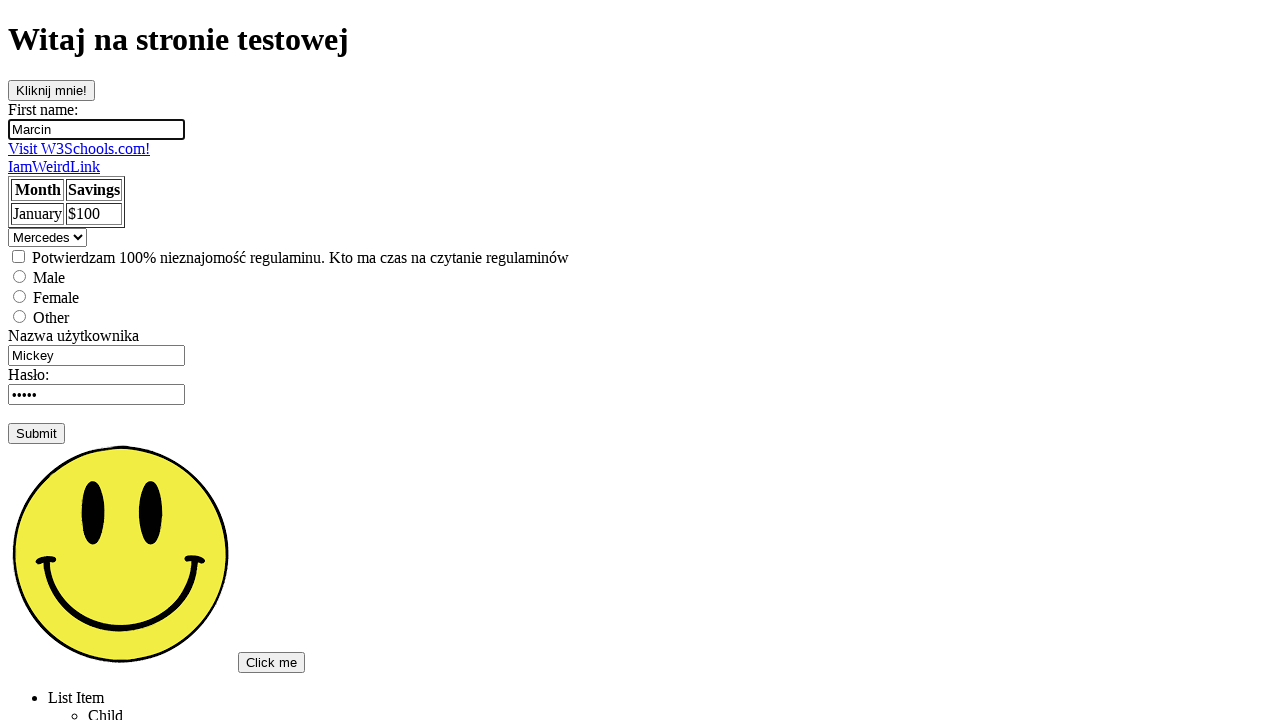

Clicked checkbox at (18, 256) on [type='checkbox']
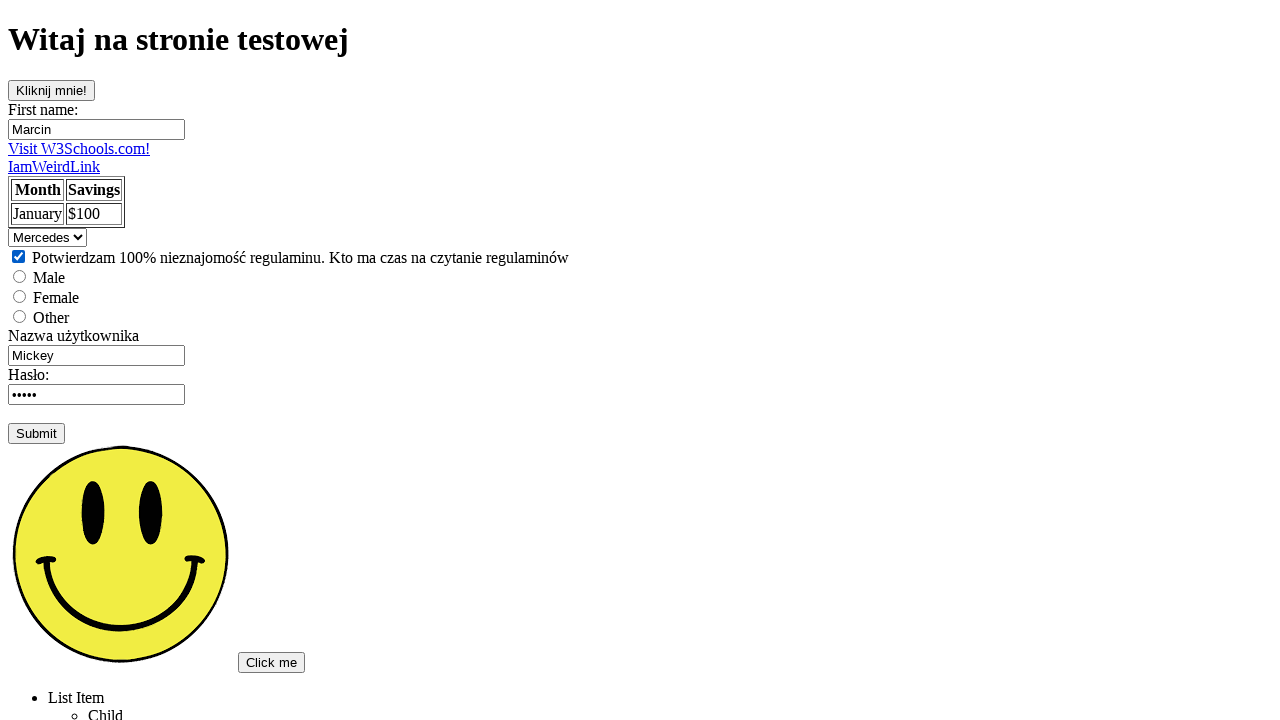

Selected 'Male' radio button at (20, 276) on [value='male']
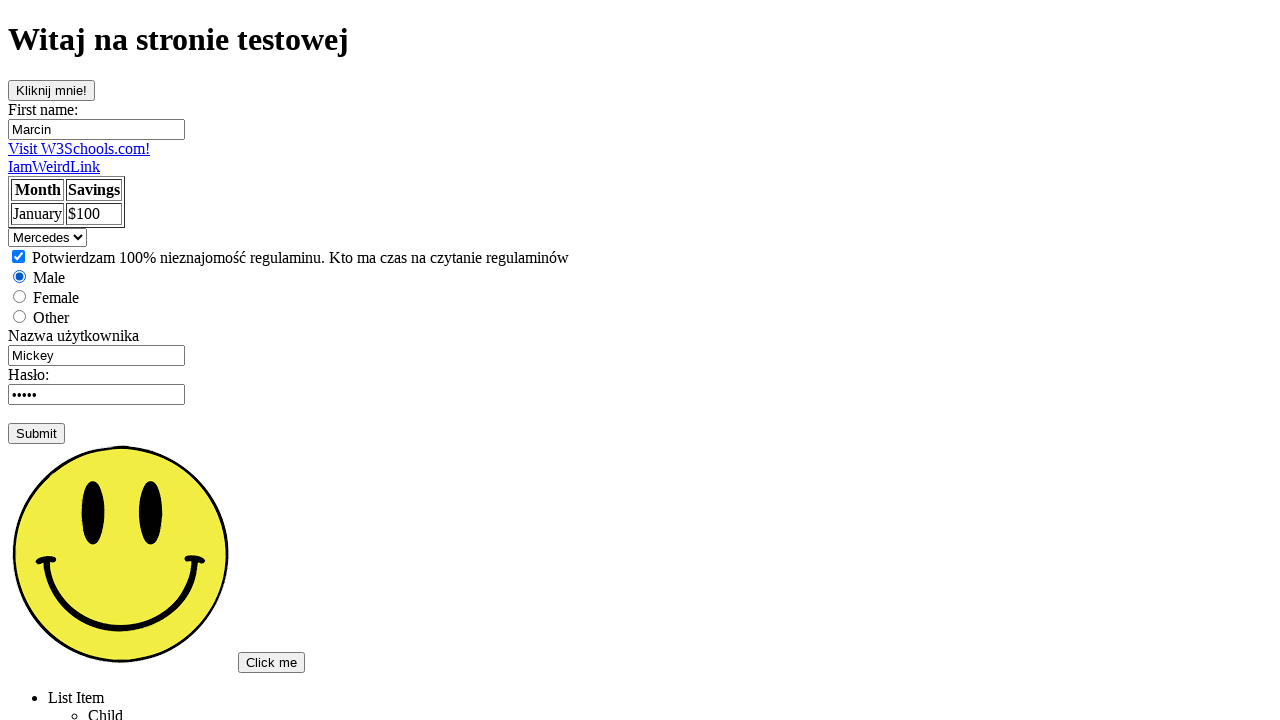

Cleared username field on [name='username']
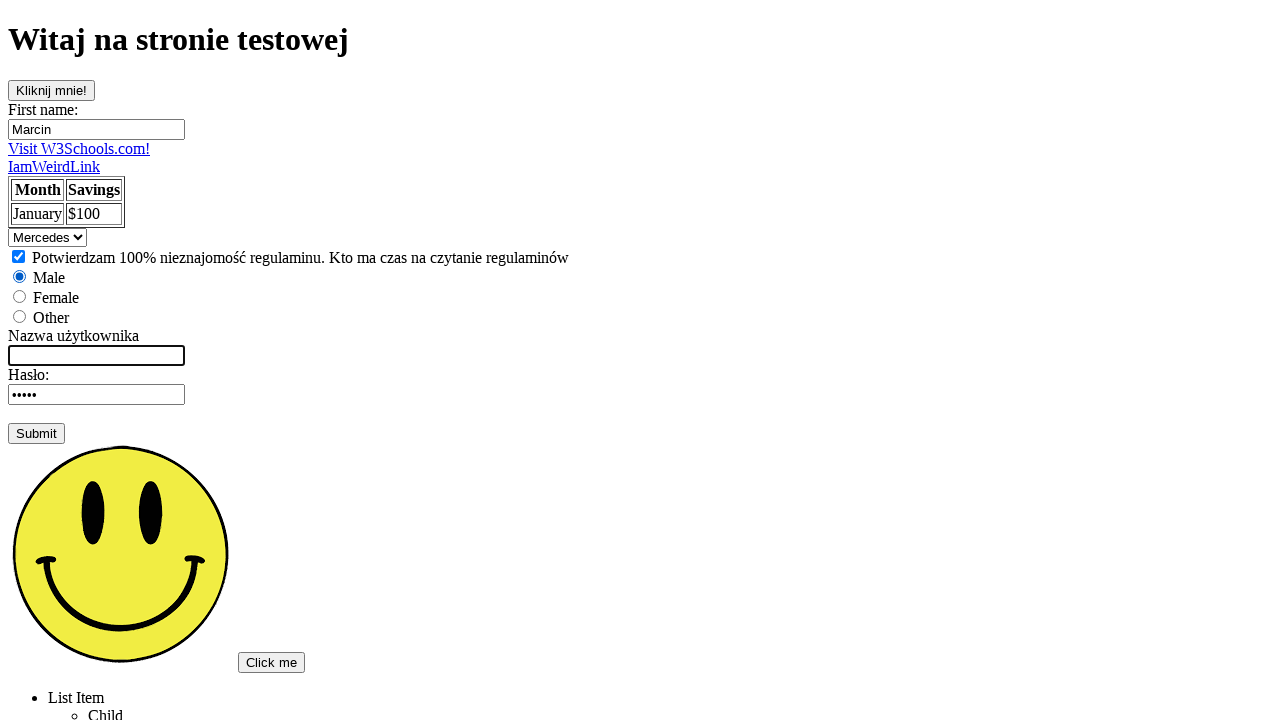

Filled username field with 'kozimster' on [name='username']
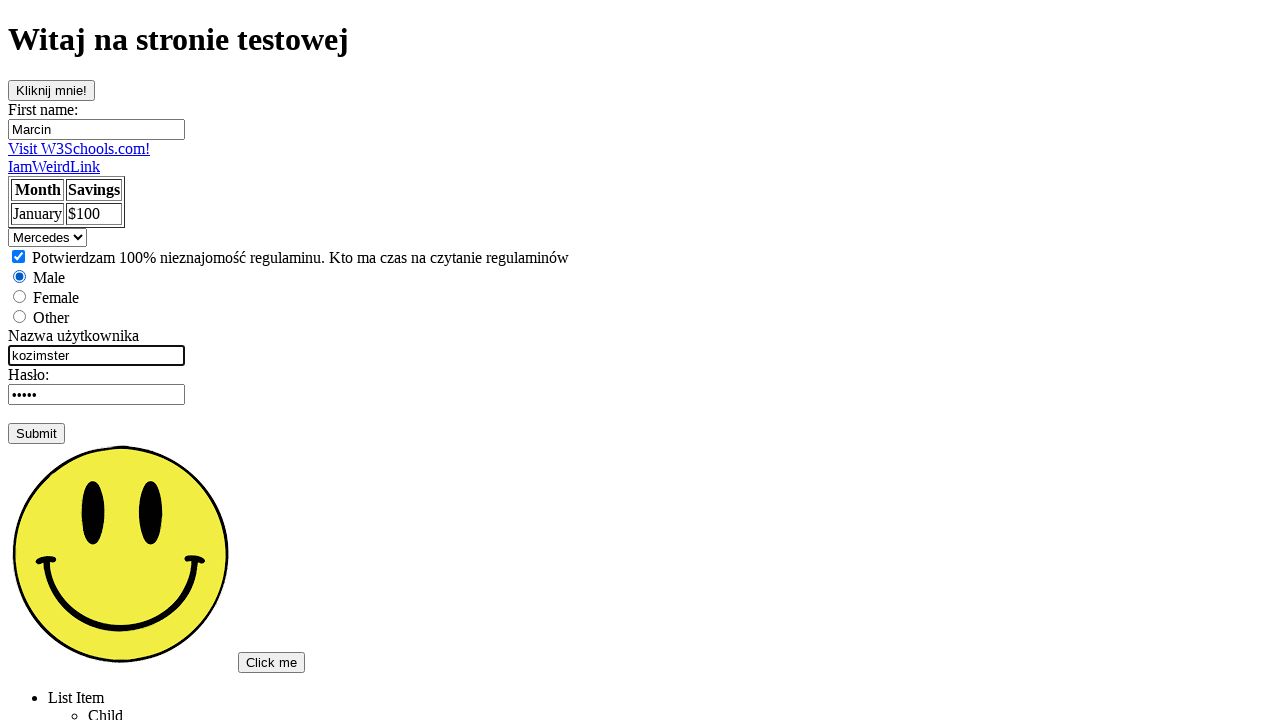

Clicked Submit button at (36, 433) on [value='Submit']
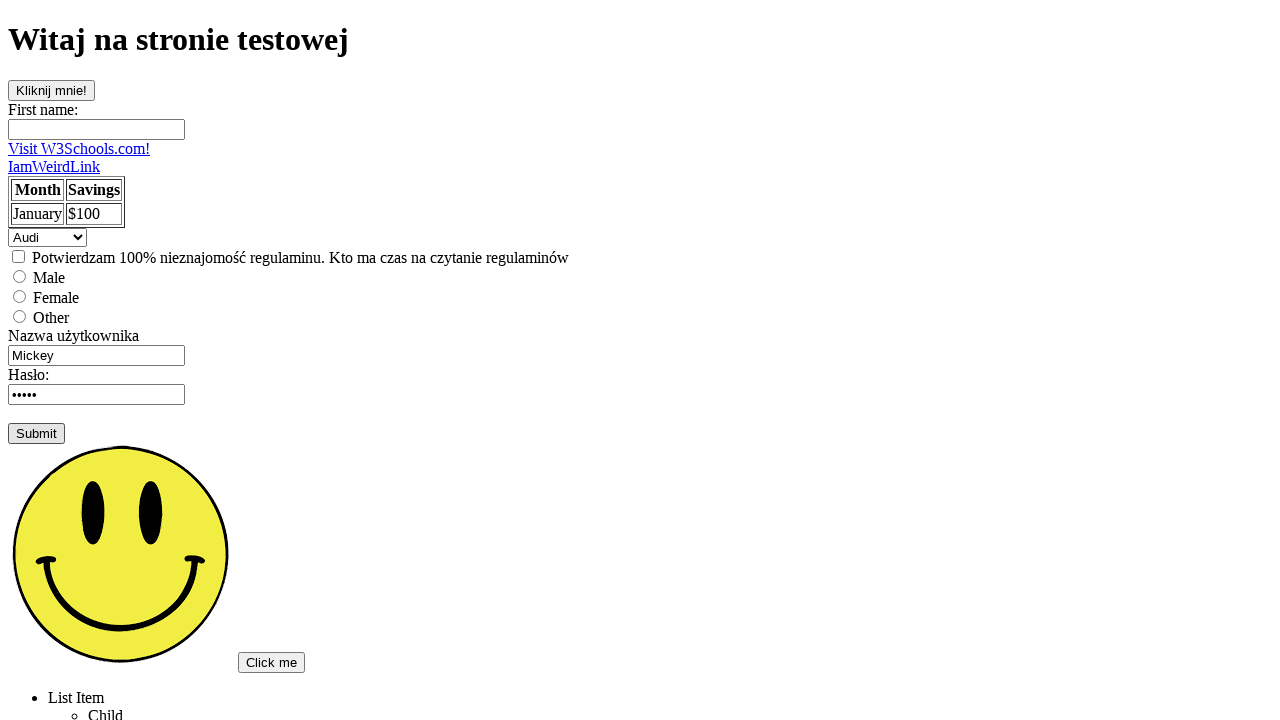

Set up alert handler to accept dialogs
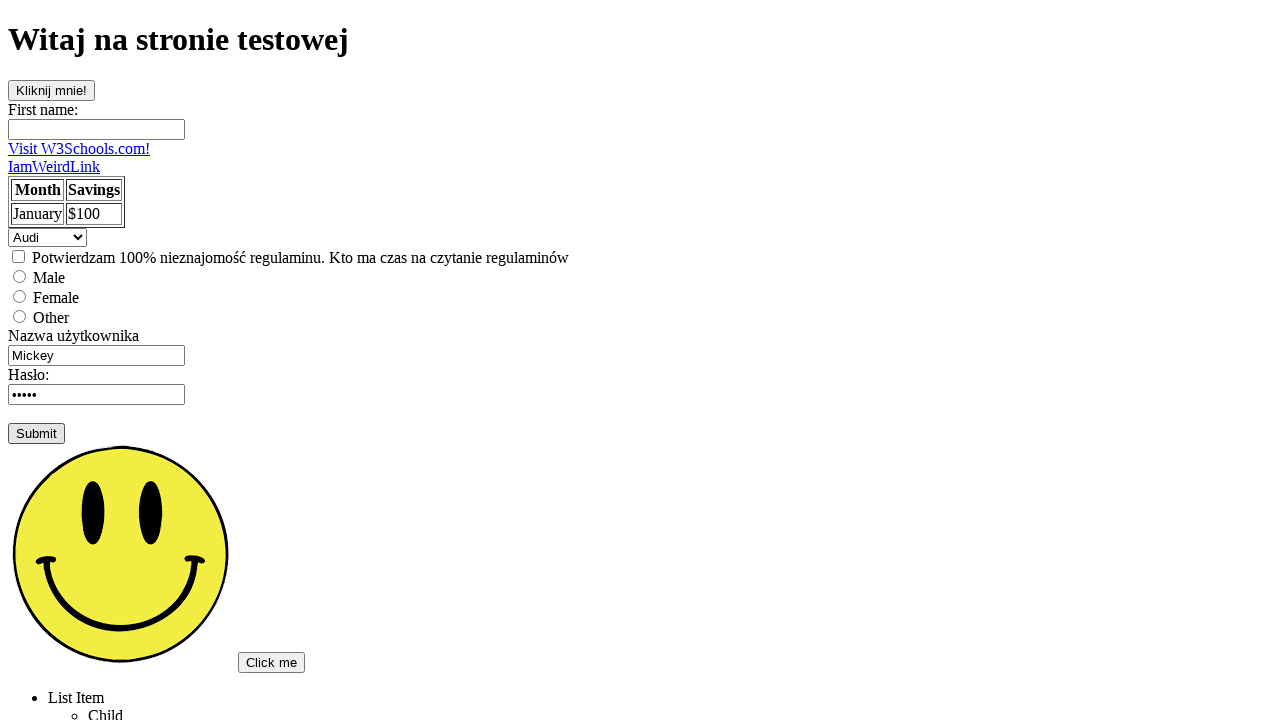

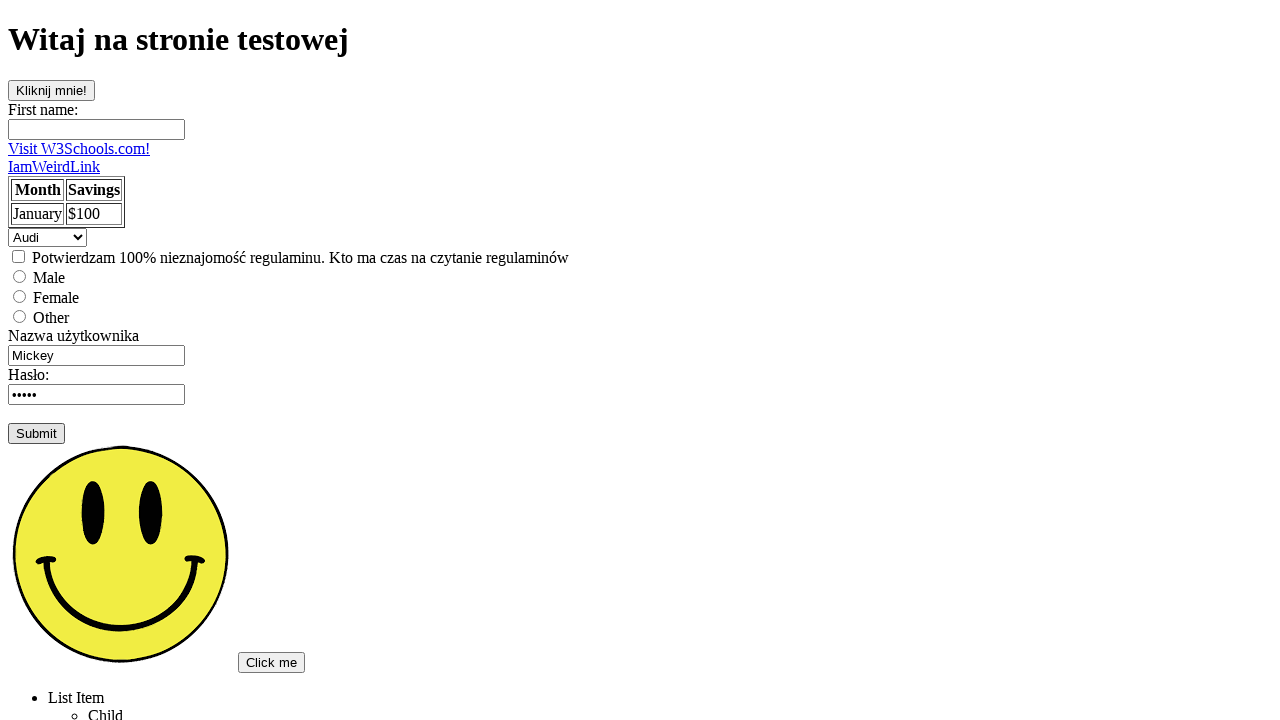